Tests multi-level menu navigation by hovering over menu items to reveal submenus and clicking on a nested item

Starting URL: https://demoqa.com/menu/#

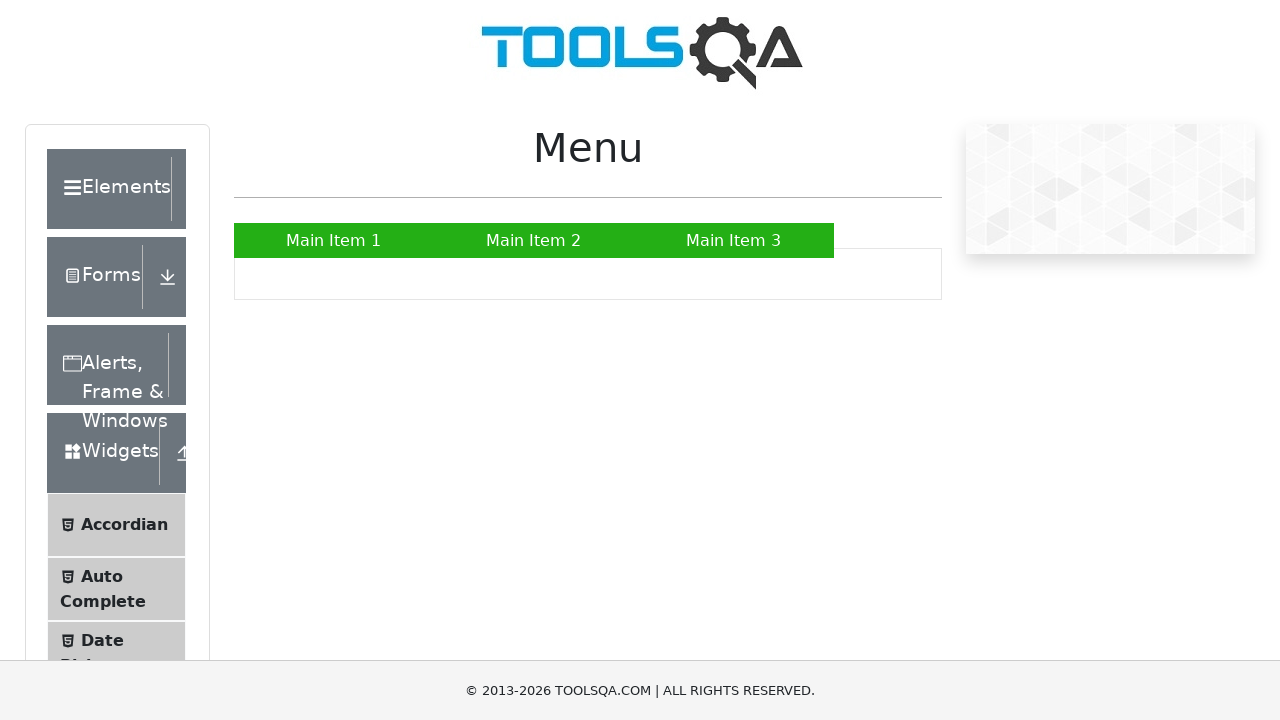

Hovered over Main Item 2 to reveal its submenu at (534, 240) on a:text('Main Item 2')
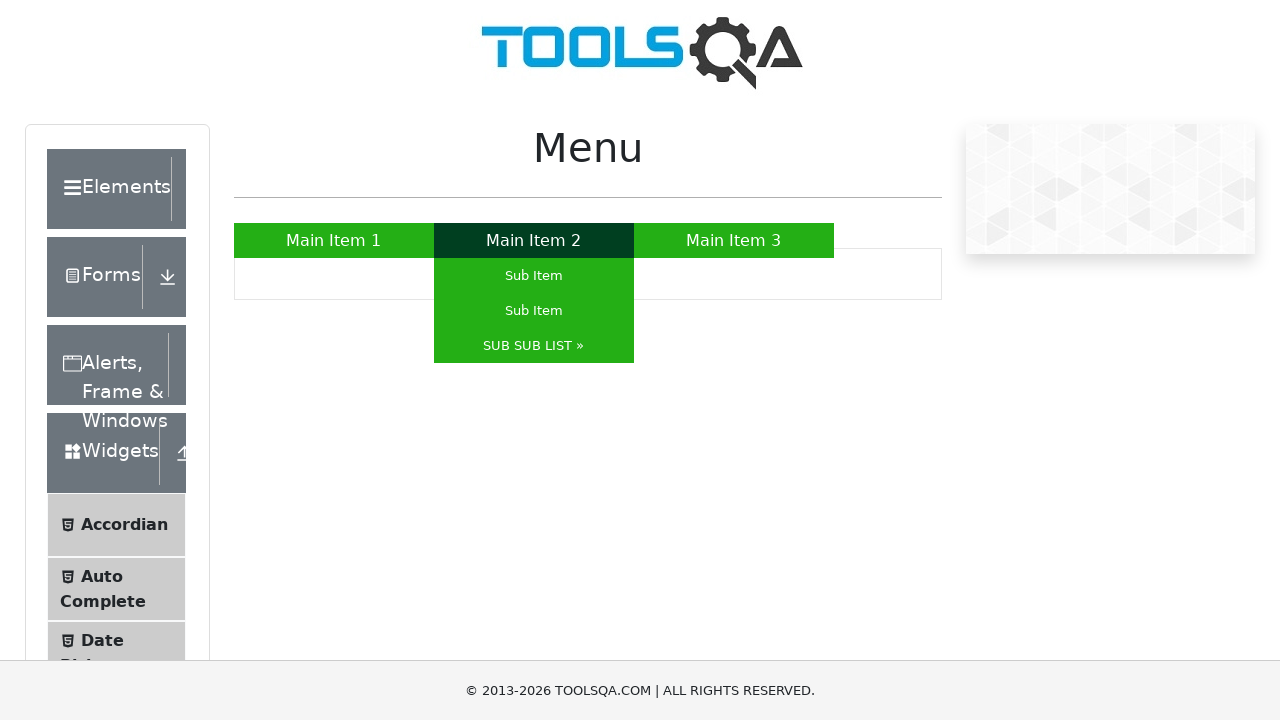

Hovered over SUB SUB LIST to reveal its nested submenu at (534, 346) on a:text('SUB SUB LIST »')
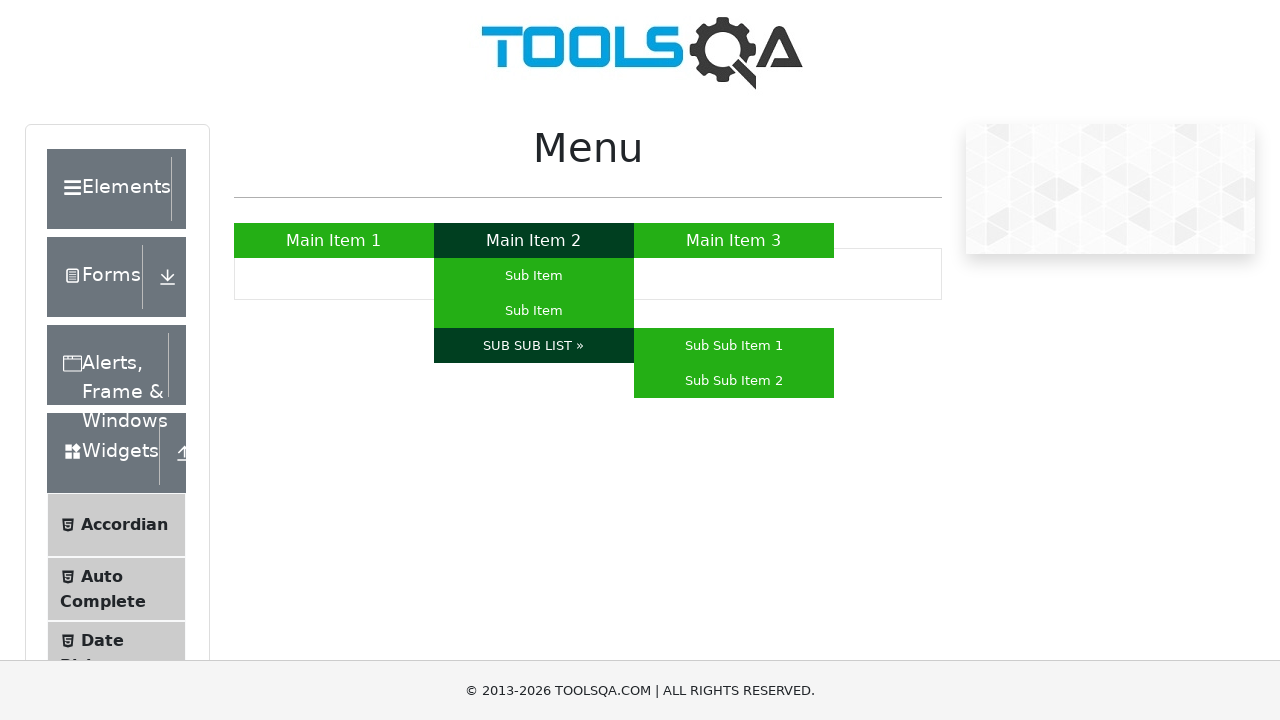

Hovered over Sub Sub Item 1 at (734, 346) on a:text('Sub Sub Item 1')
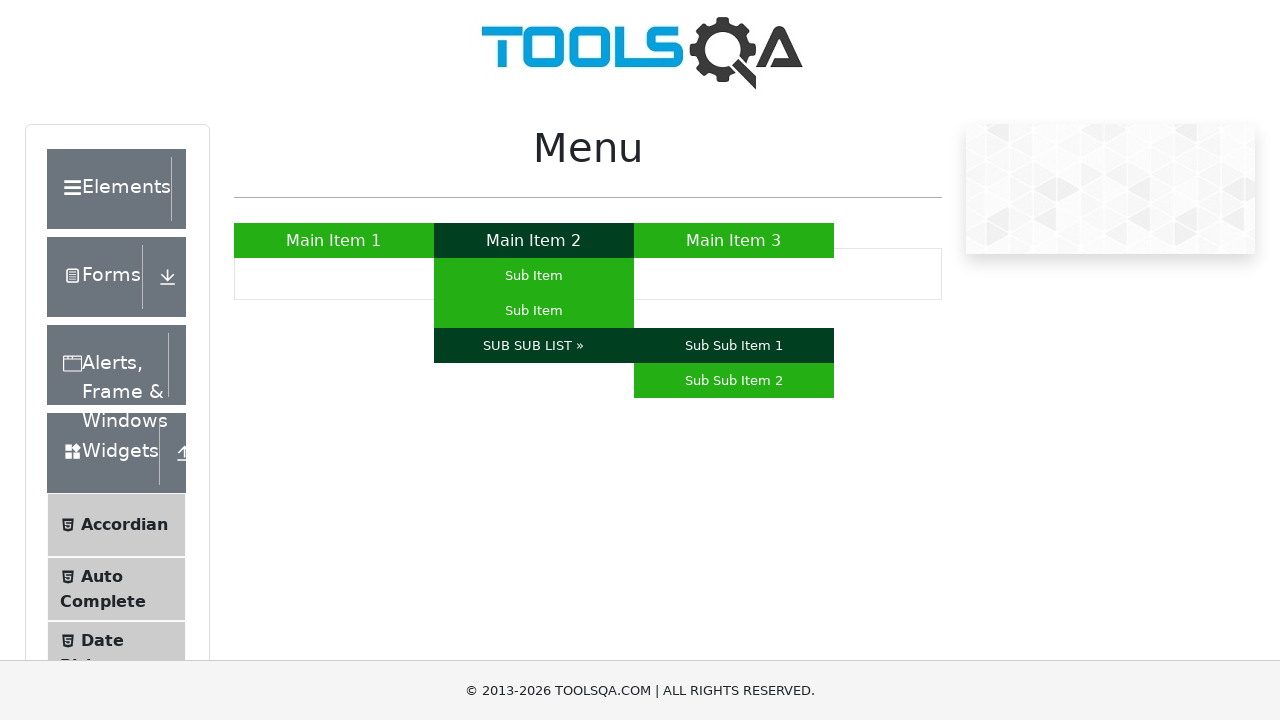

Clicked on Sub Sub Item 1 from nested menu at (734, 346) on a:text('Sub Sub Item 1')
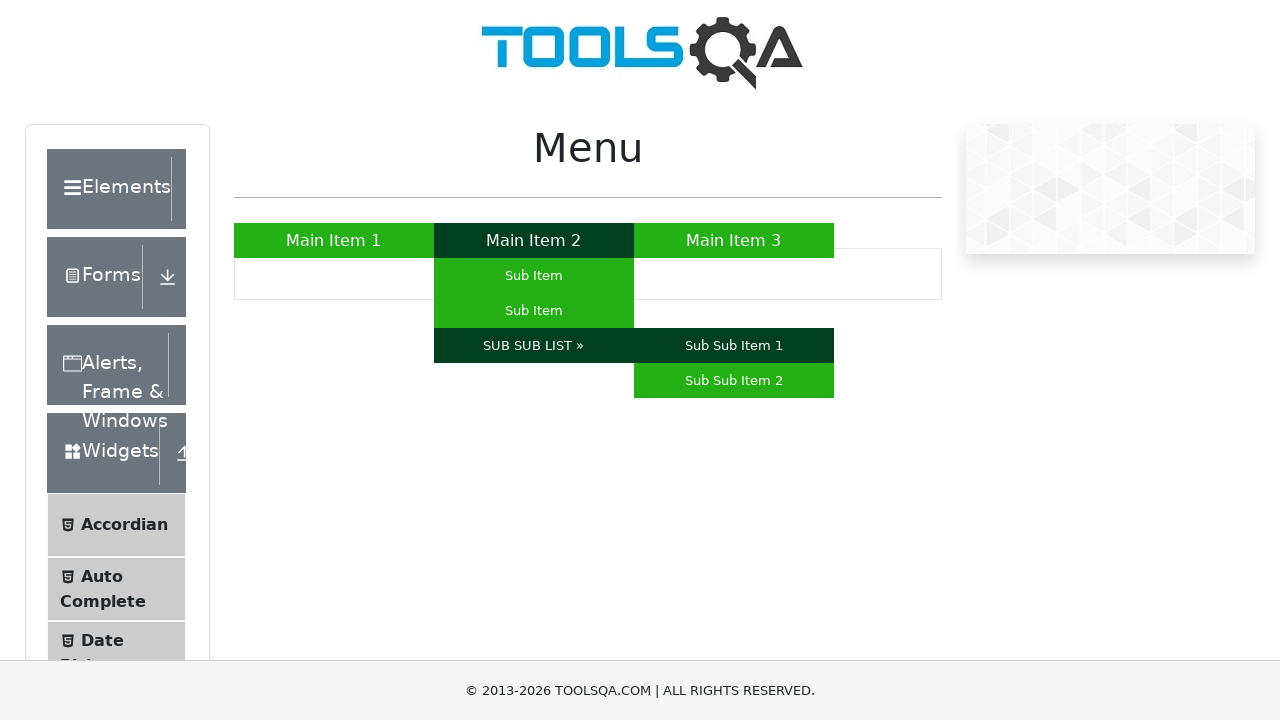

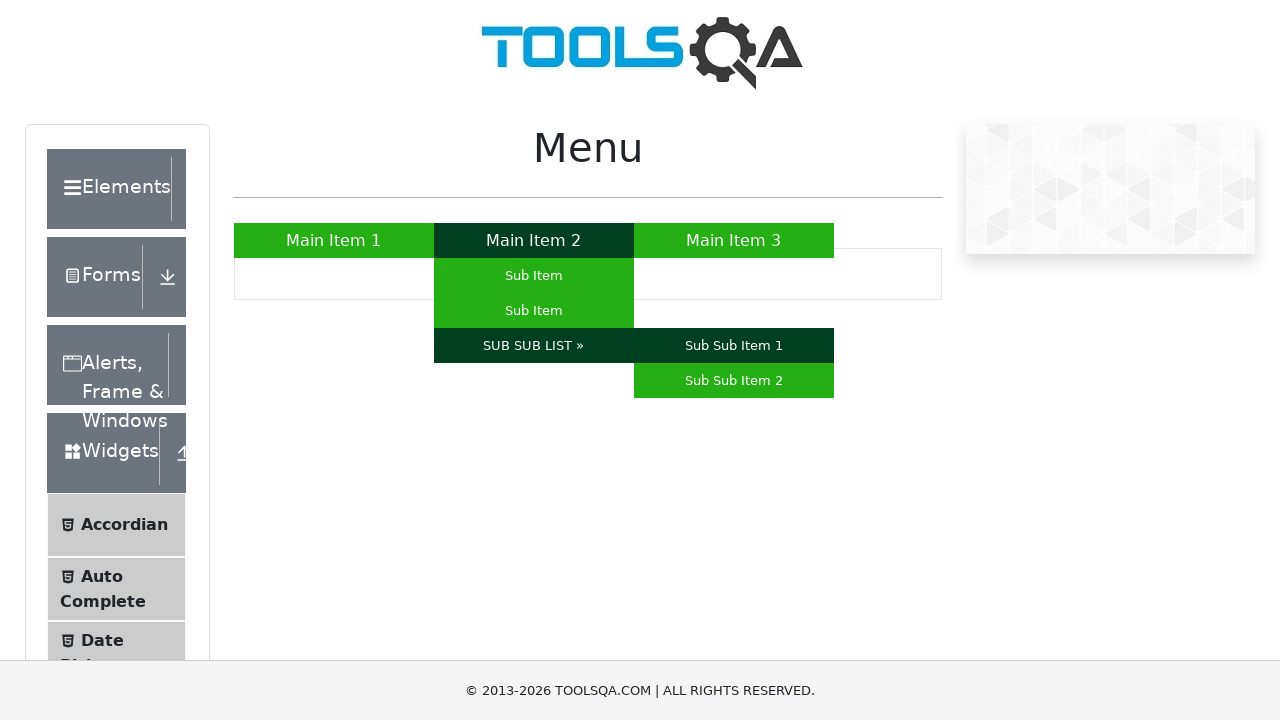